Tests browser window handling by clicking a link that opens a new window, then switching between windows and closing a specific window based on its title.

Starting URL: https://opensource-demo.orangehrmlive.com/web/index.php/auth/login

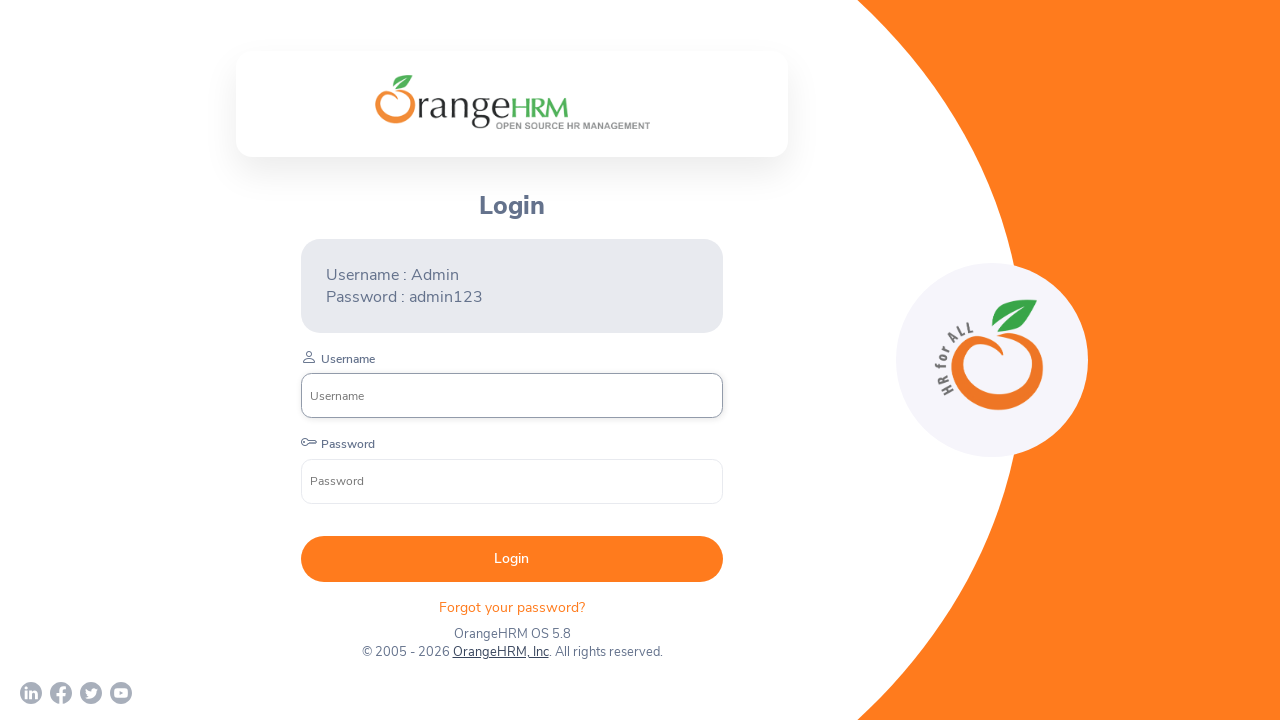

Clicked OrangeHRM link that opens in a new window at (500, 652) on a[href='http://www.orangehrm.com']
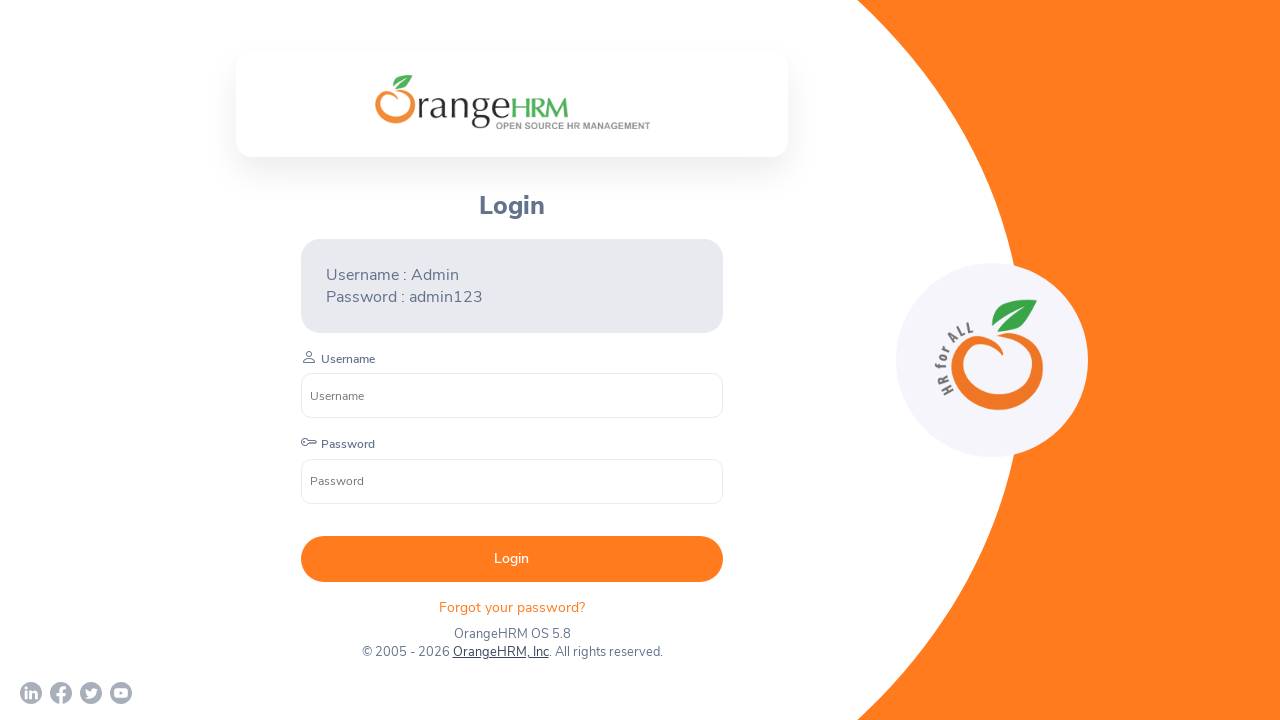

Captured reference to newly opened window
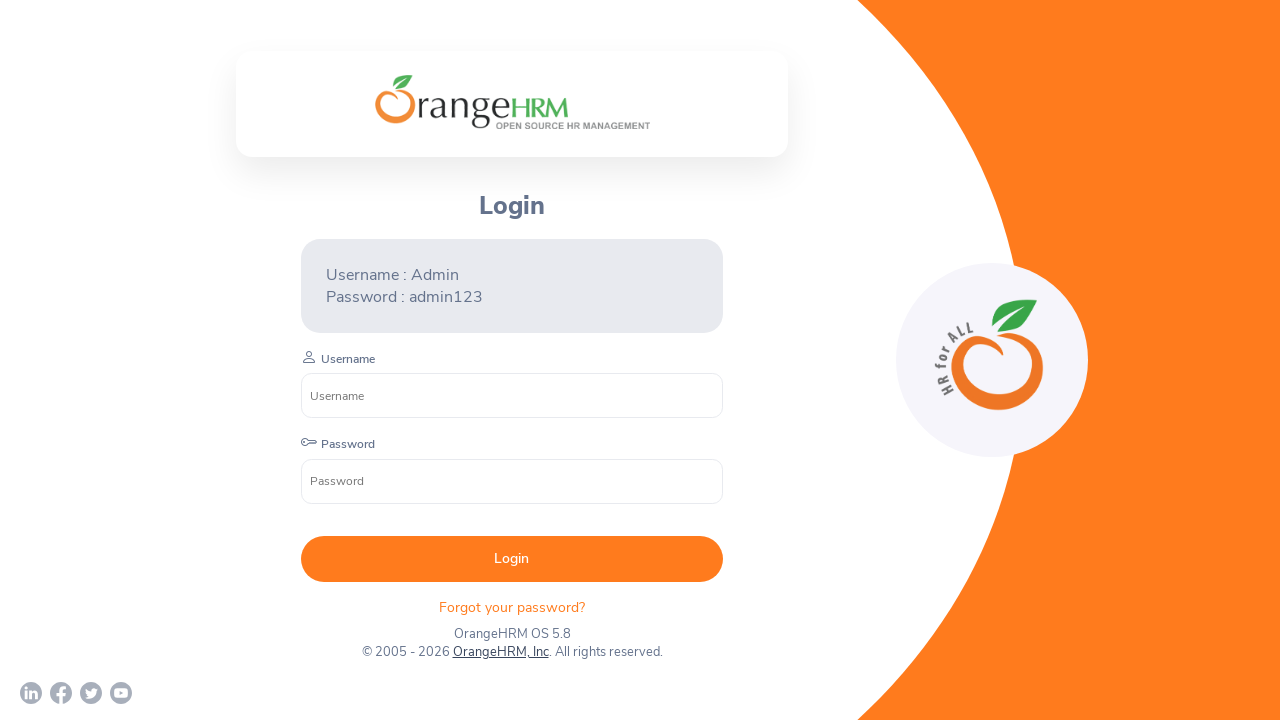

Waited for new window to load completely
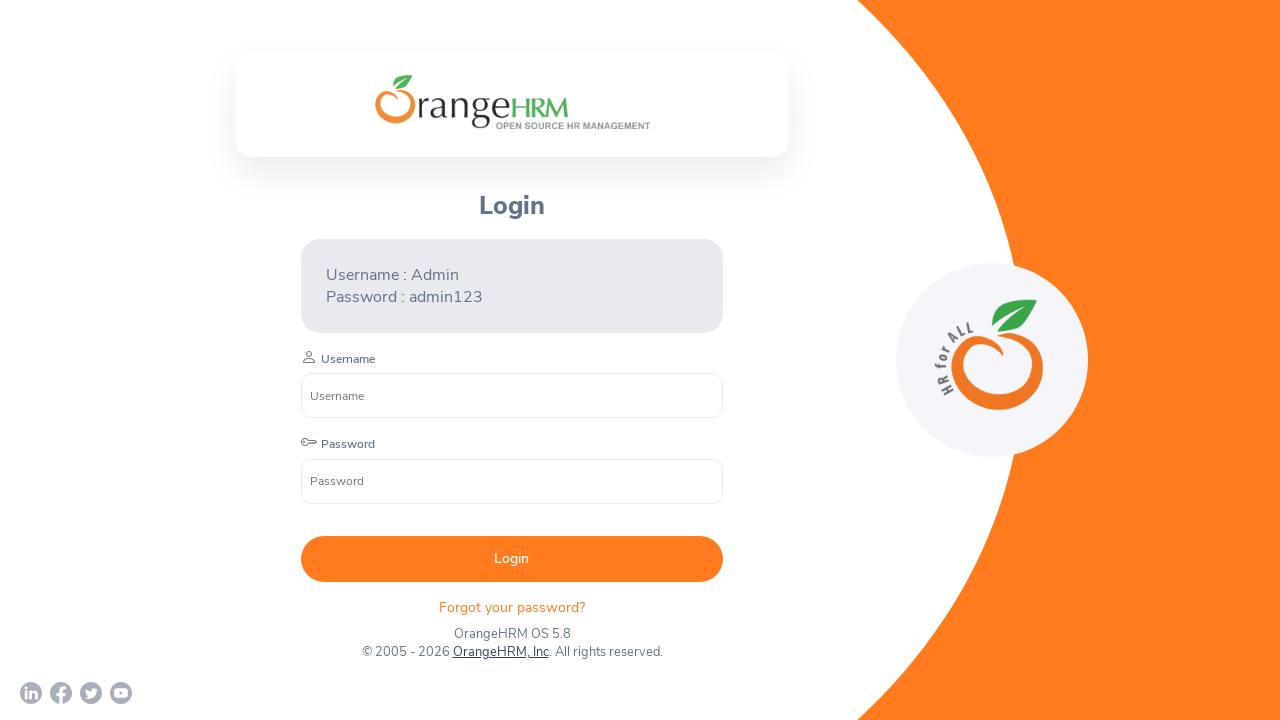

Retrieved list of all open pages in context
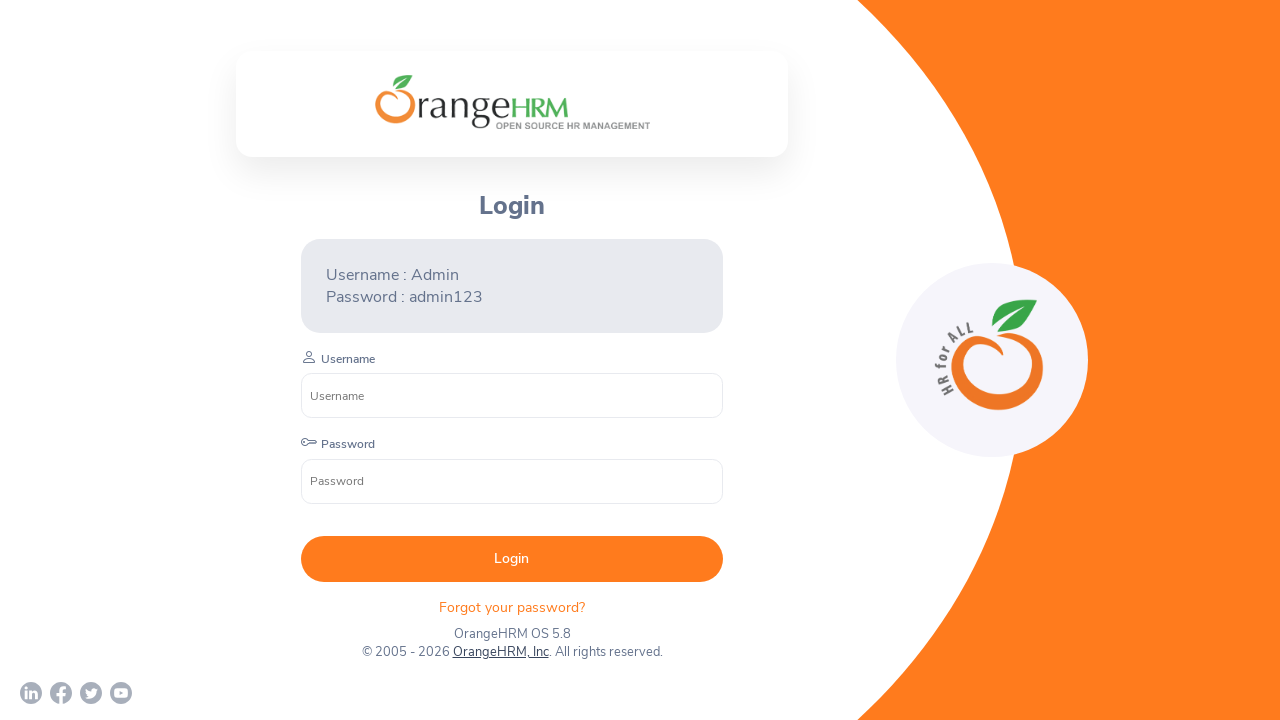

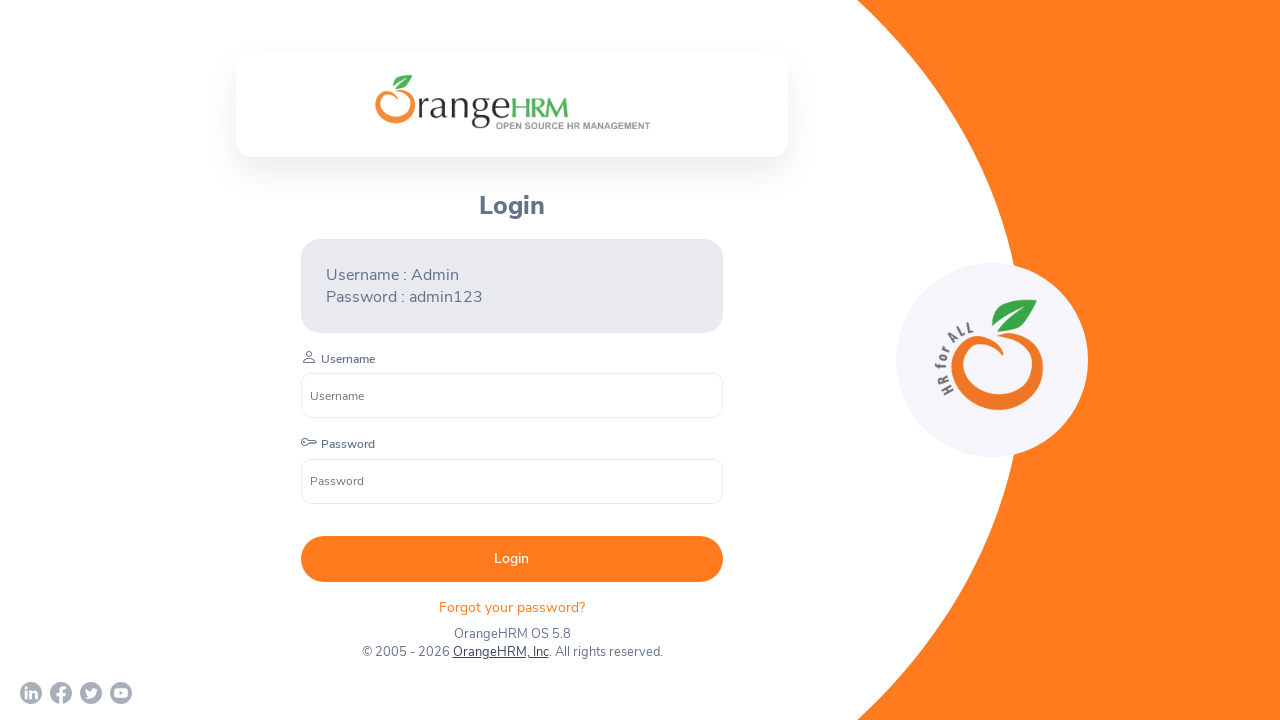